Tests various UI interactions including hiding/showing text elements, handling JavaScript confirmation dialogs, hovering over elements, and interacting with elements inside an iframe.

Starting URL: https://rahulshettyacademy.com/AutomationPractice/

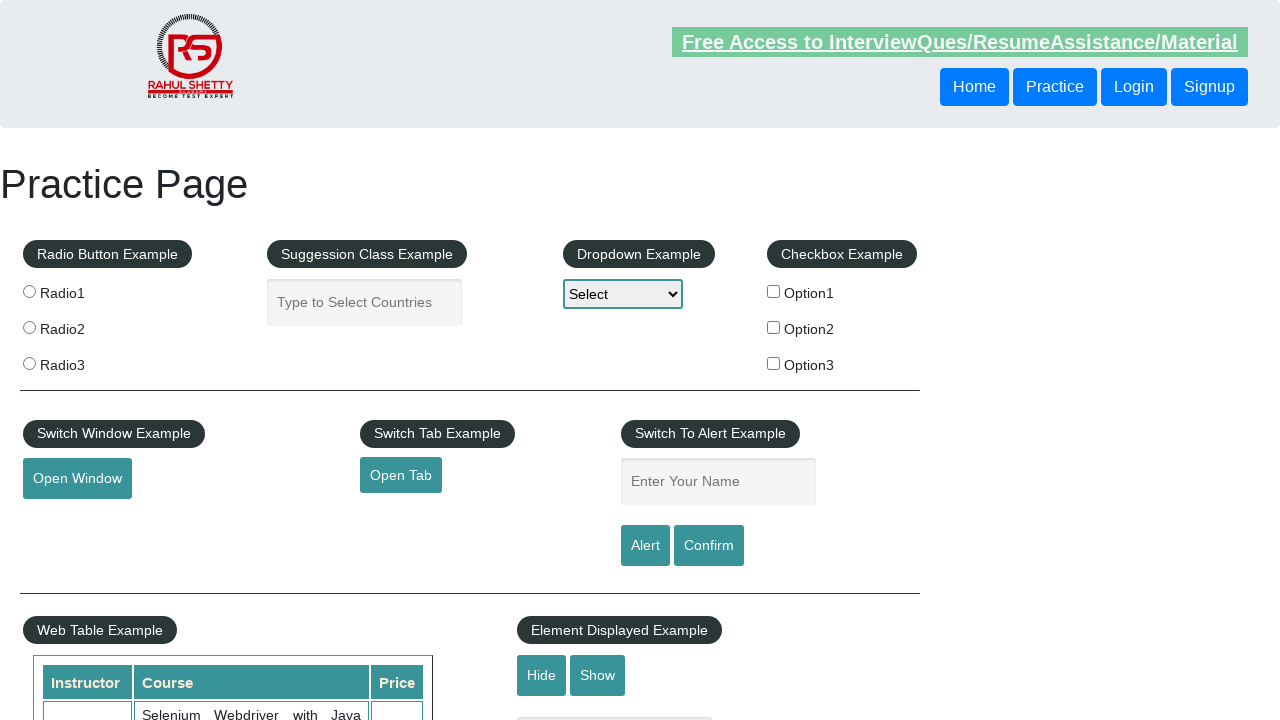

Verified text box is initially visible
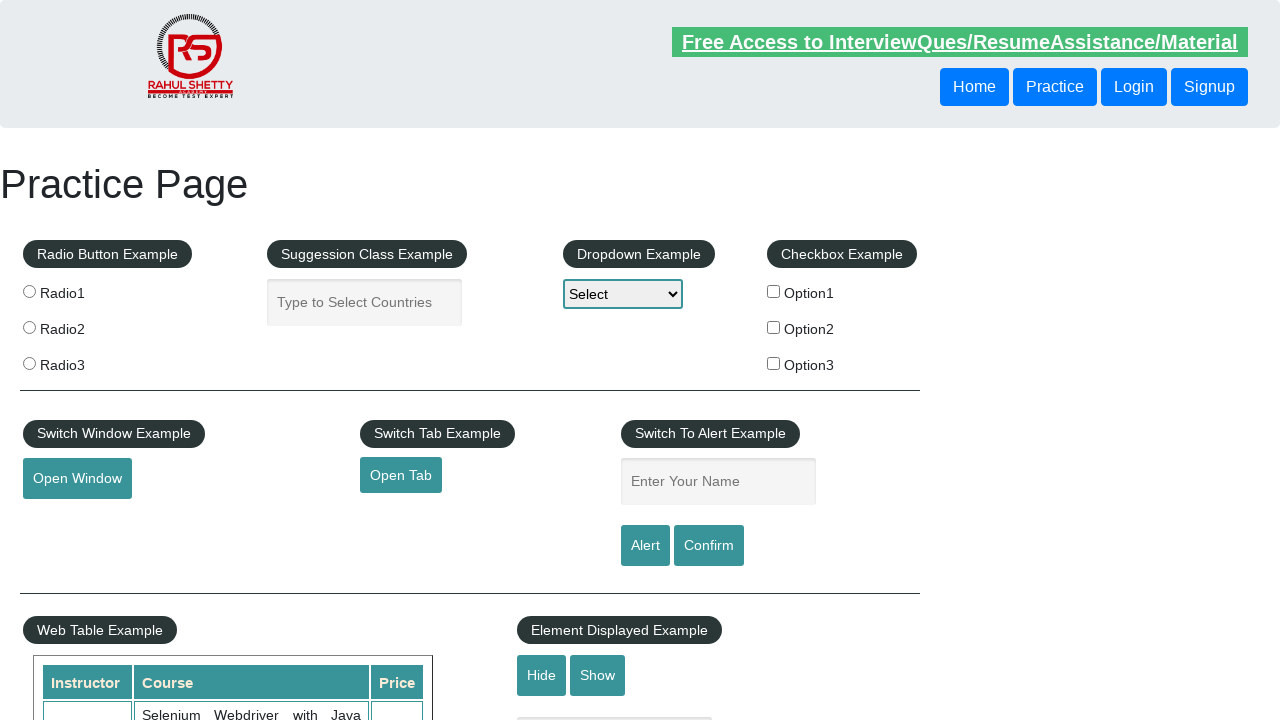

Clicked hide button to hide text box at (542, 675) on #hide-textbox
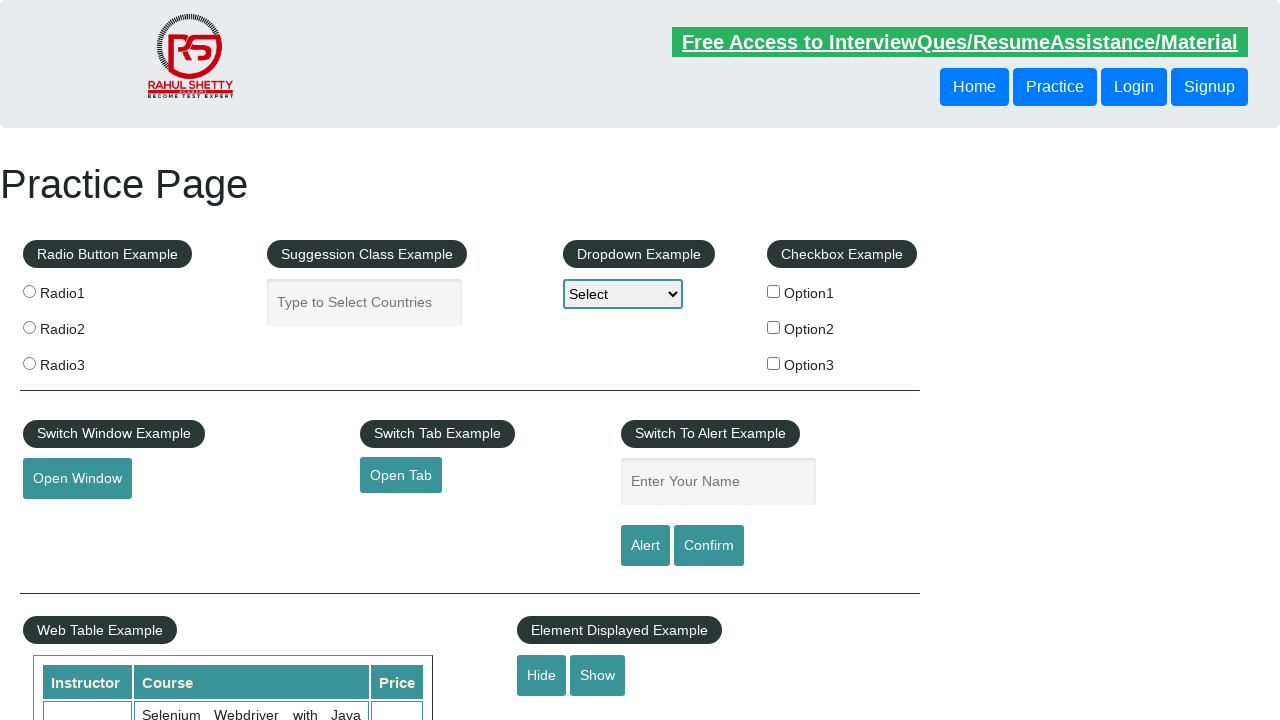

Verified text box is now hidden
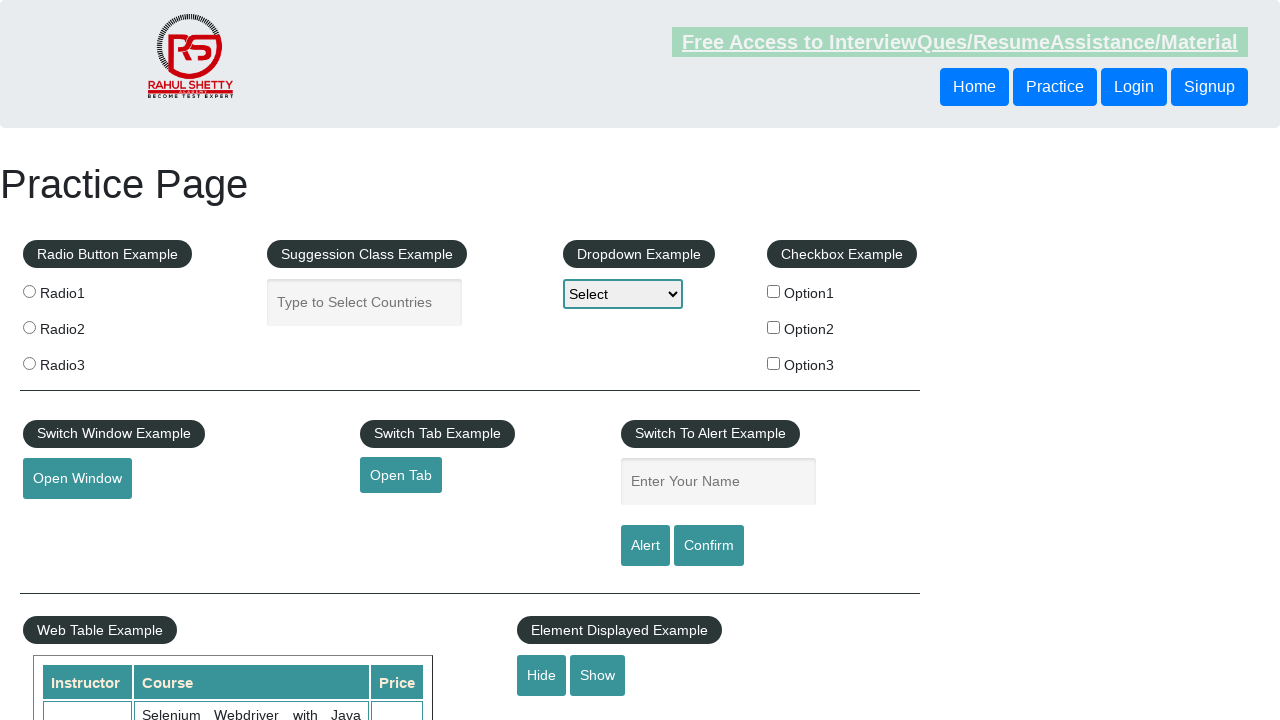

Set up dialog handler to accept confirmation dialogs
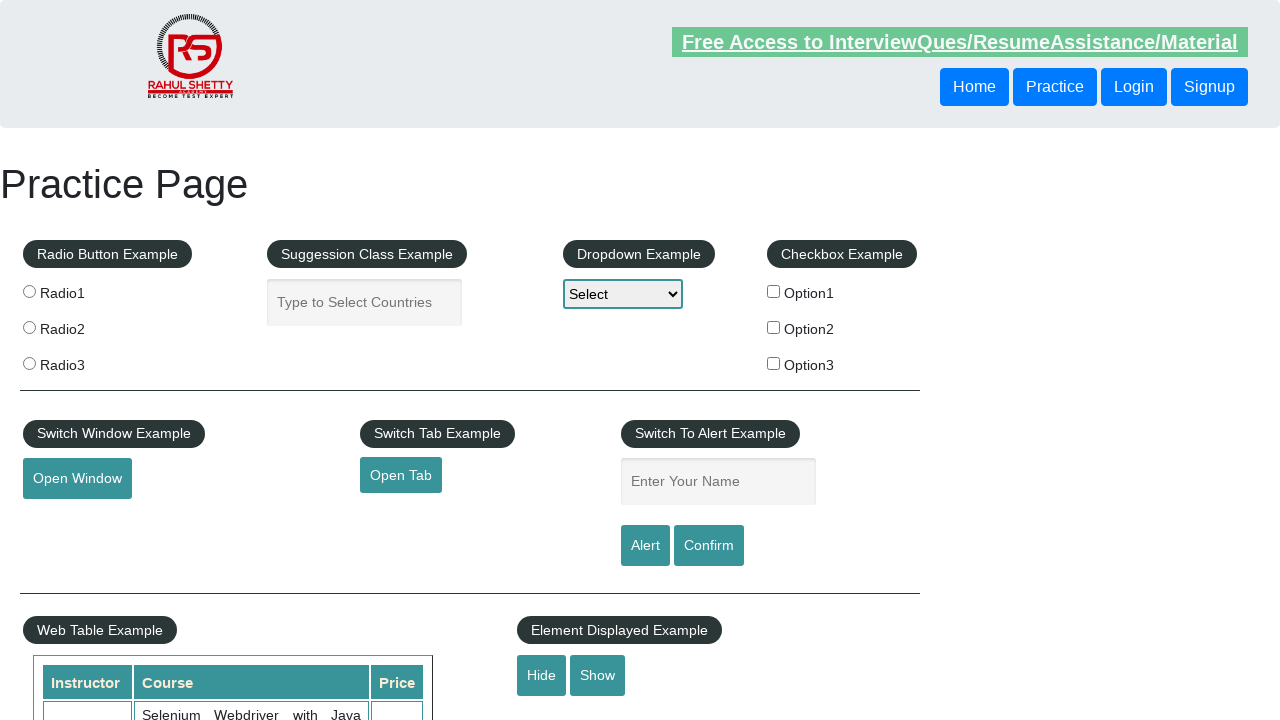

Clicked confirm button which triggered JavaScript dialog at (709, 546) on #confirmbtn
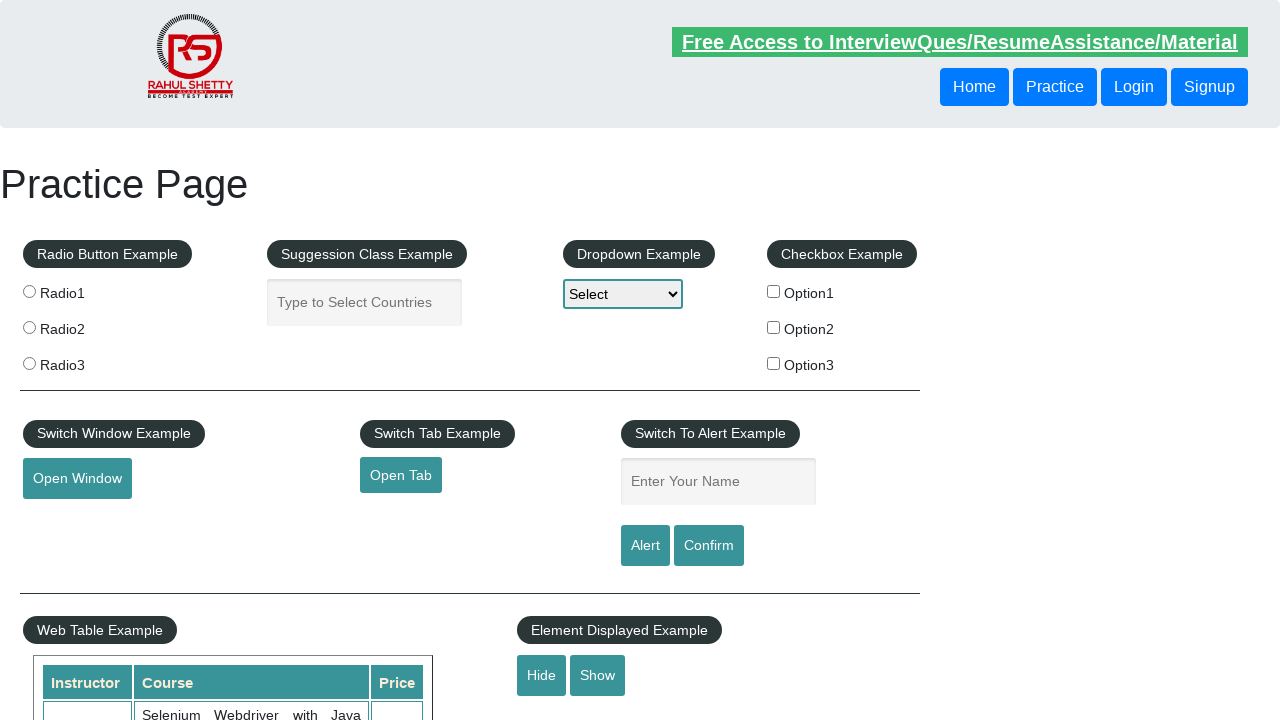

Hovered over mouse hover element to reveal submenu at (83, 361) on #mousehover
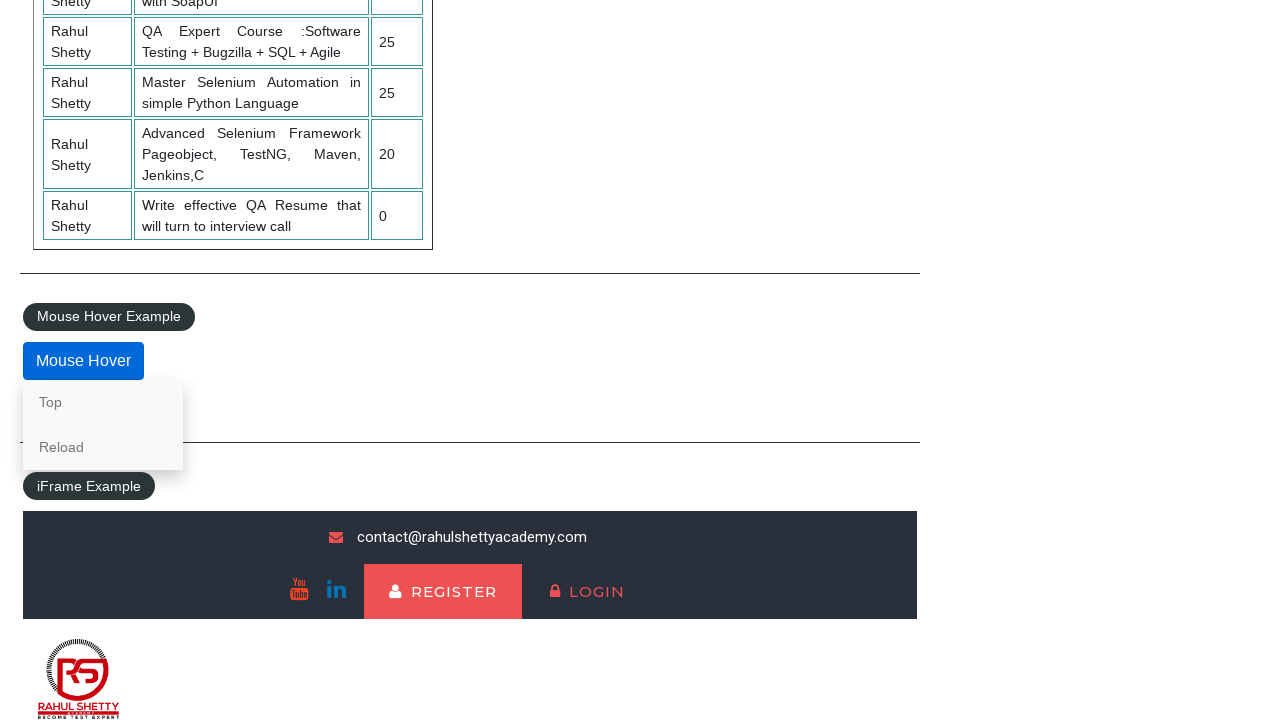

Switched to iframe and clicked lifetime access link at (307, 675) on #courses-iframe >> internal:control=enter-frame >> li a[href*='lifetime-access']
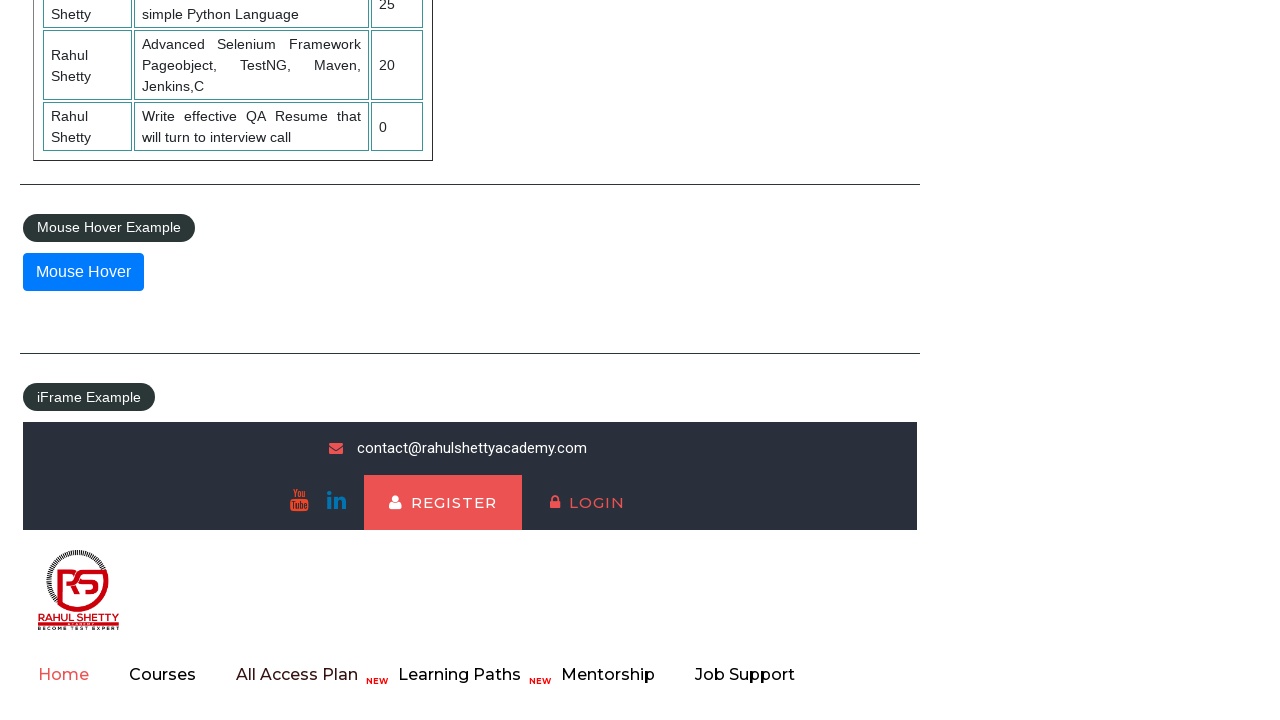

Verified iframe interaction worked - content loaded
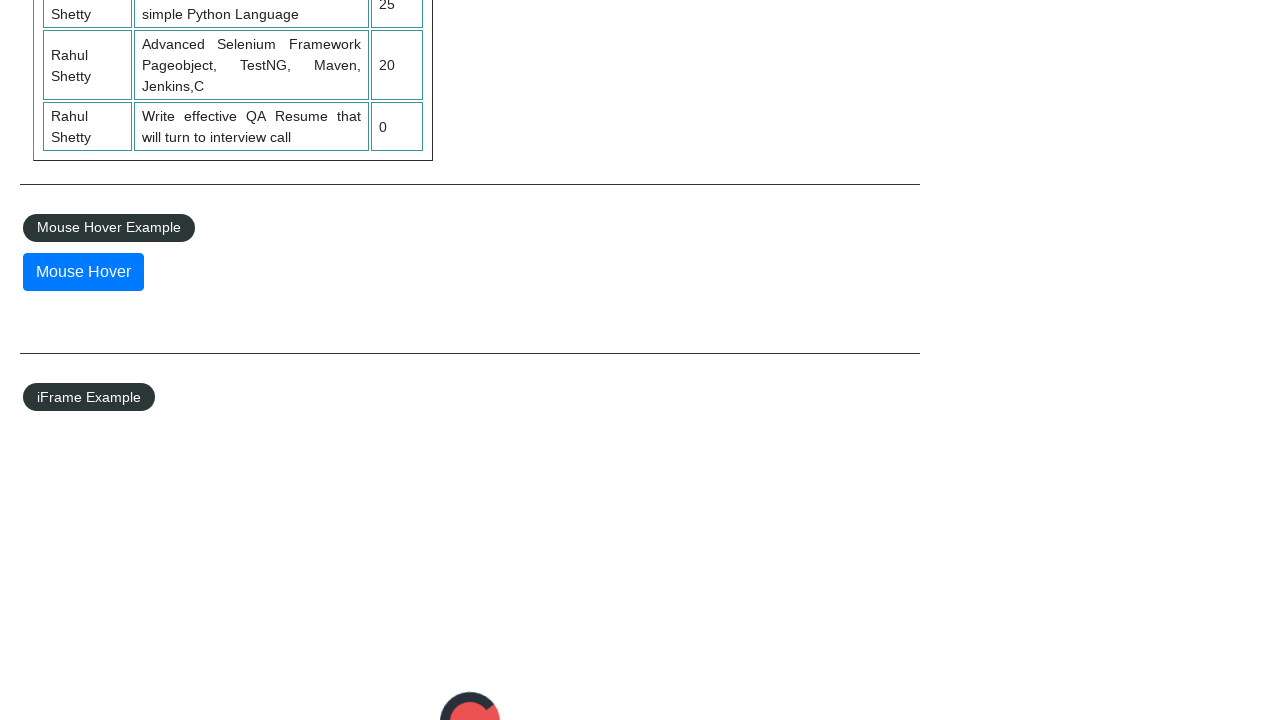

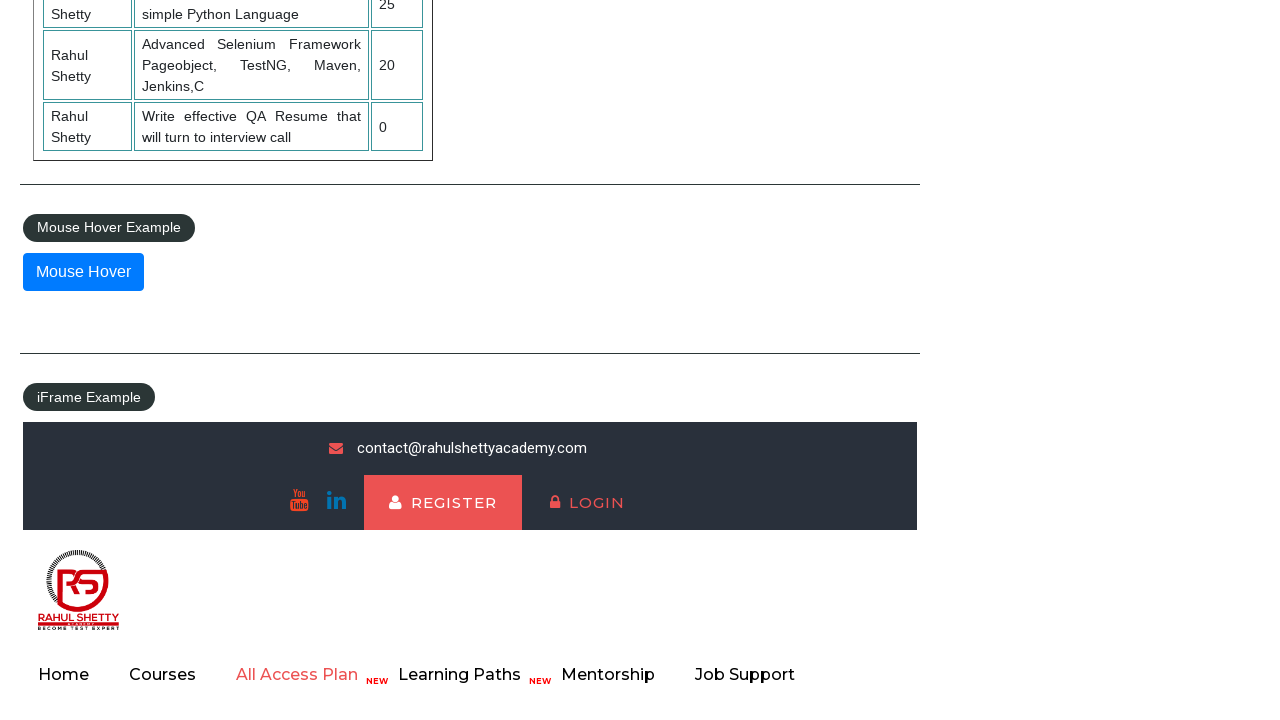